Tests the Super Calculator page loads correctly and allows input in the first field

Starting URL: http://juliemr.github.io/protractor-demo/

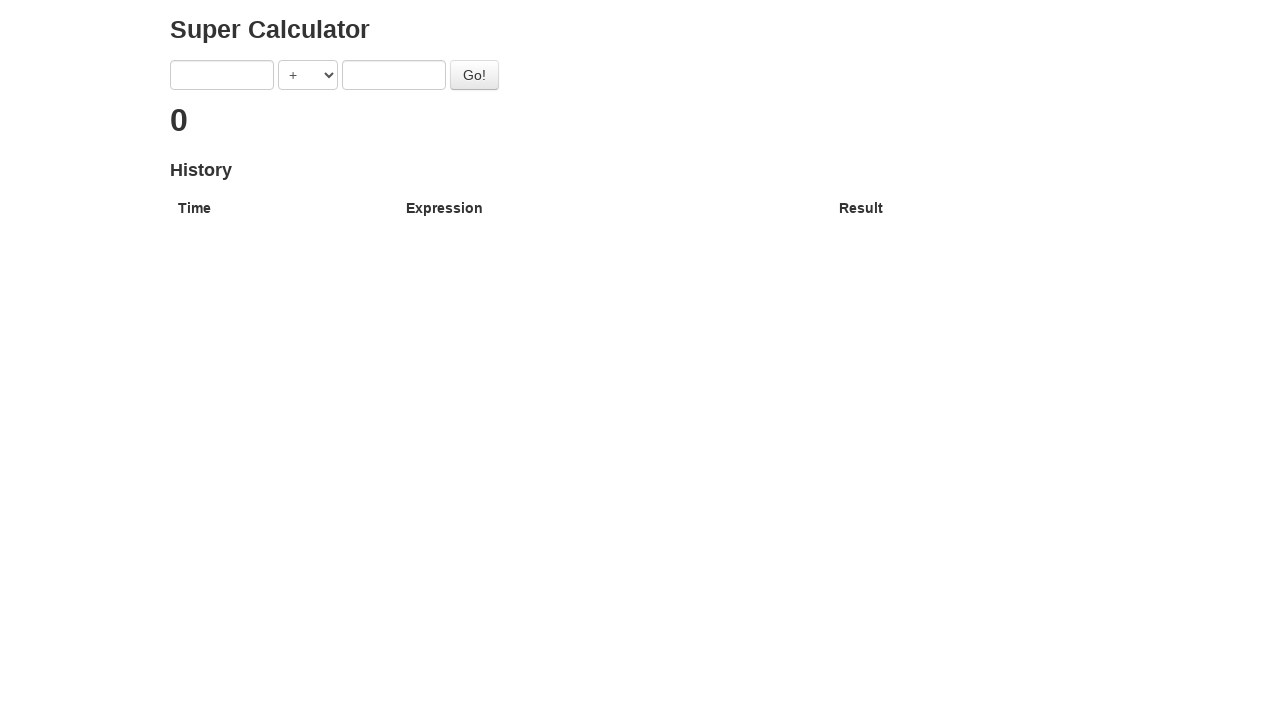

Verified page title is 'Super Calculator'
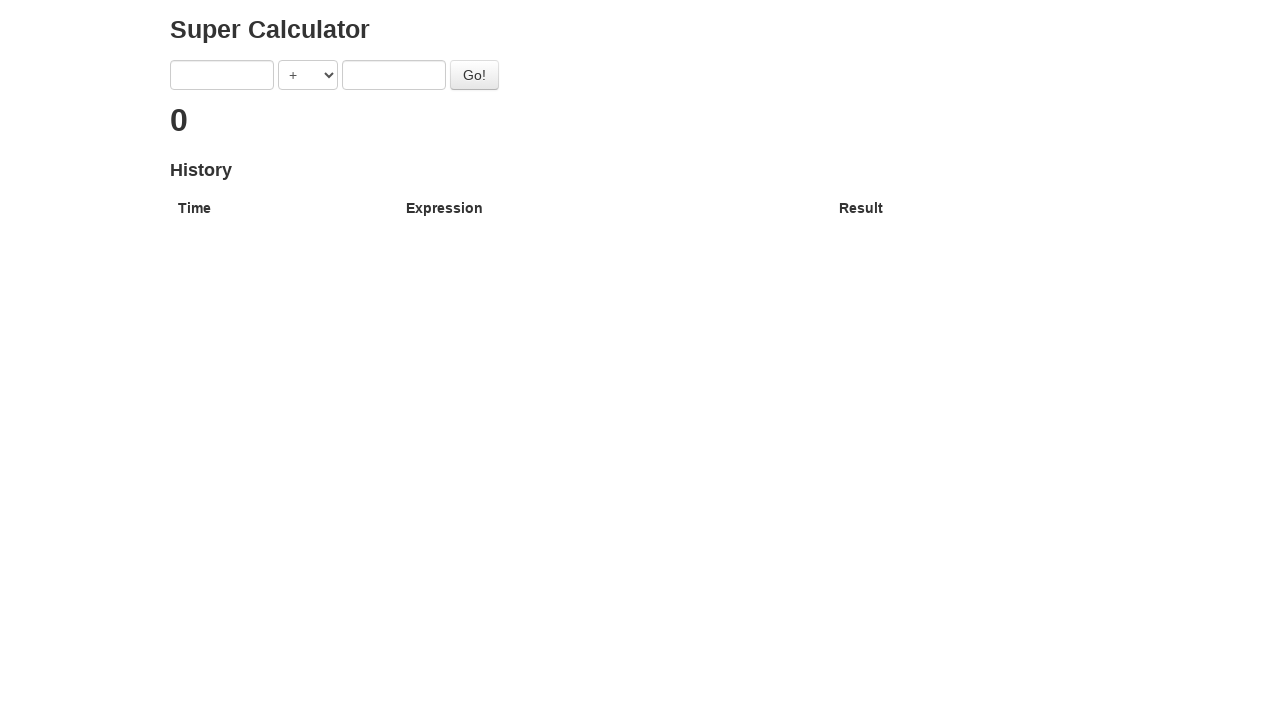

Filled first input field with 'Selenium' on input[ng-model='first']
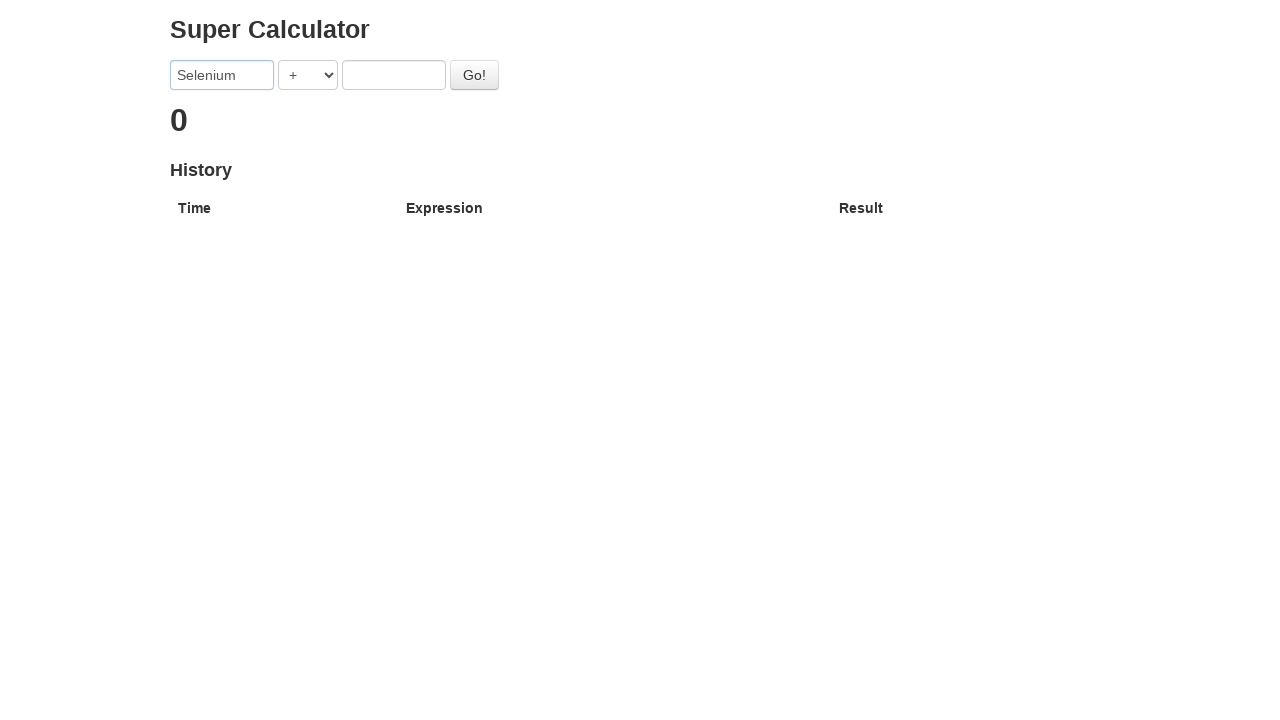

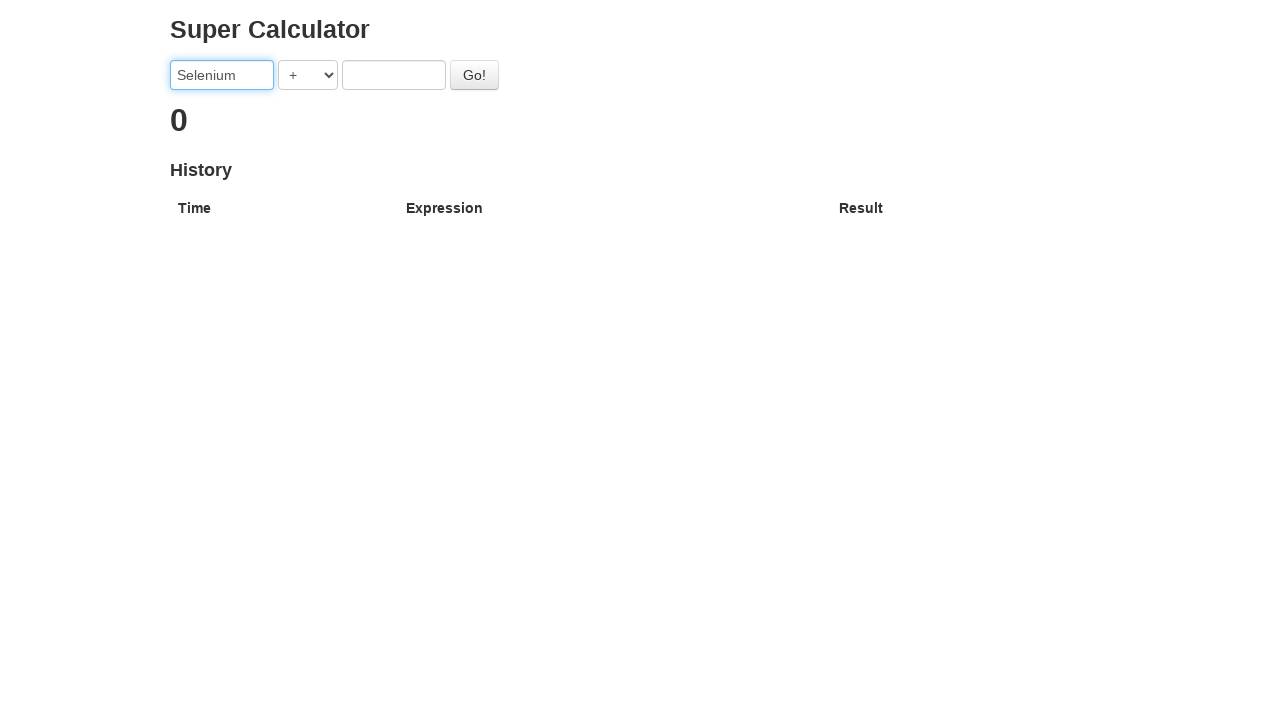